Tests displaying completed items using the Completed filter

Starting URL: https://demo.playwright.dev/todomvc

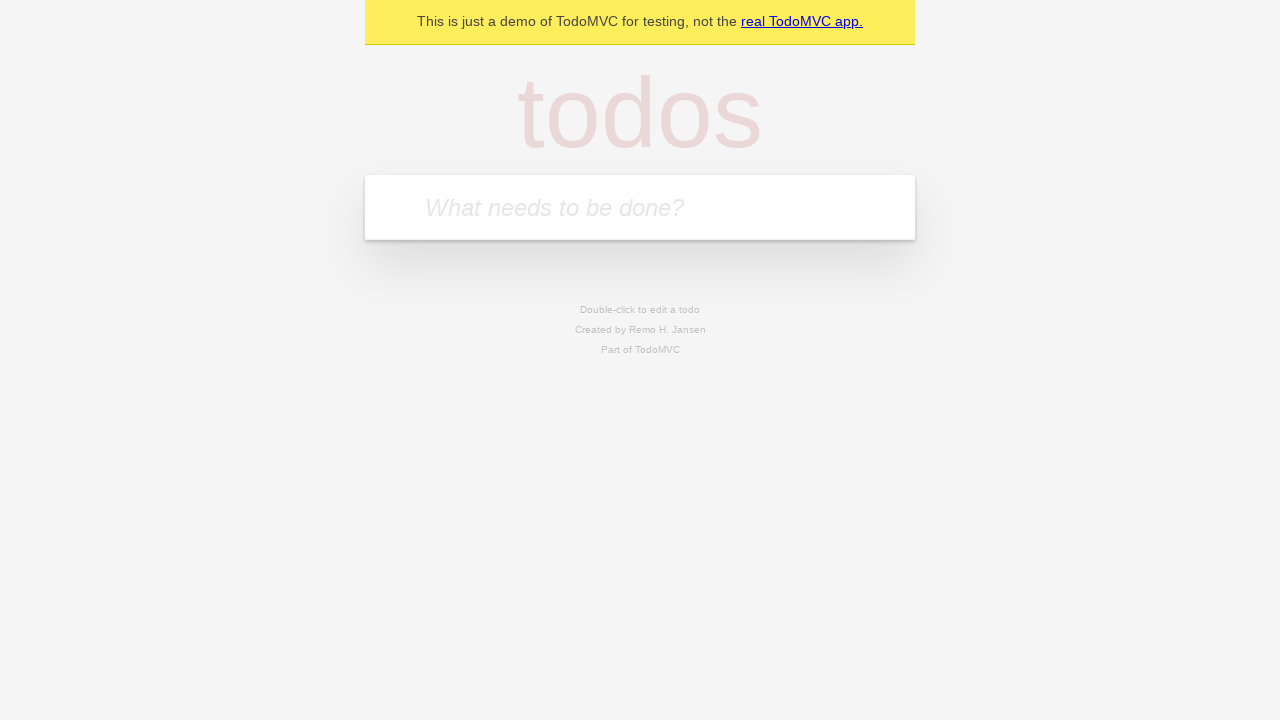

Filled todo input with 'buy some cheese' on internal:attr=[placeholder="What needs to be done?"i]
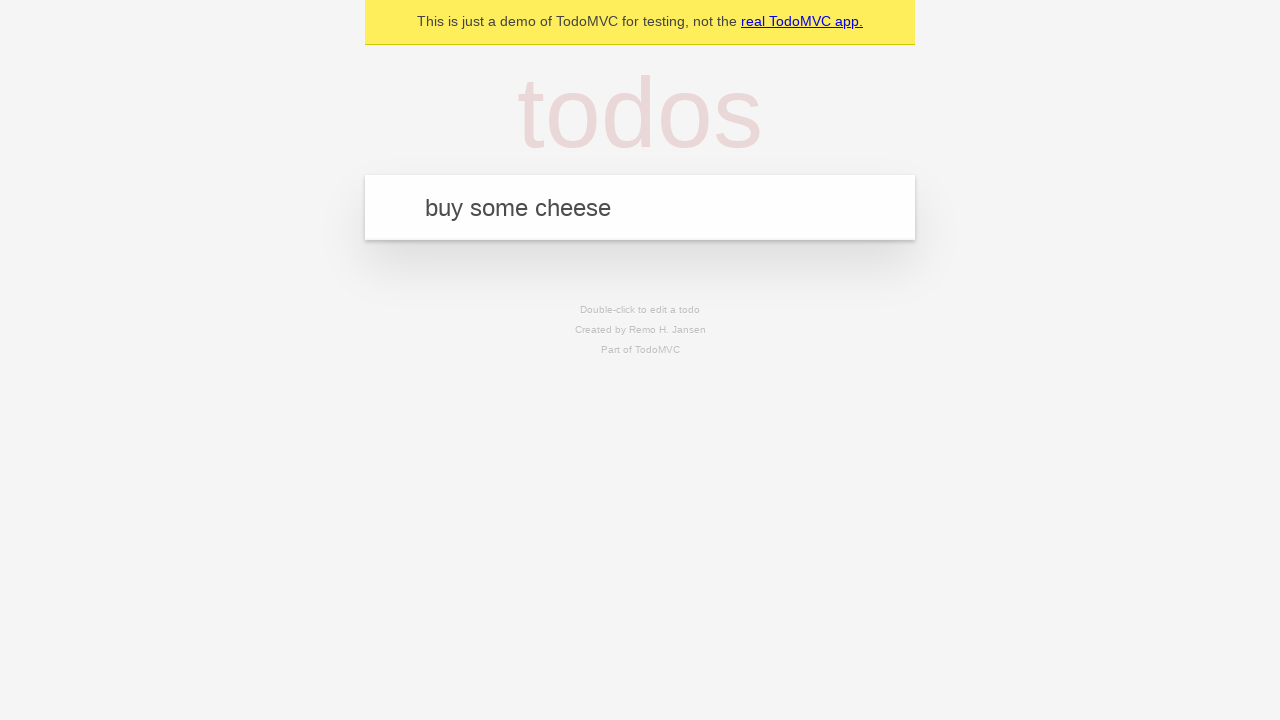

Pressed Enter to create todo 'buy some cheese' on internal:attr=[placeholder="What needs to be done?"i]
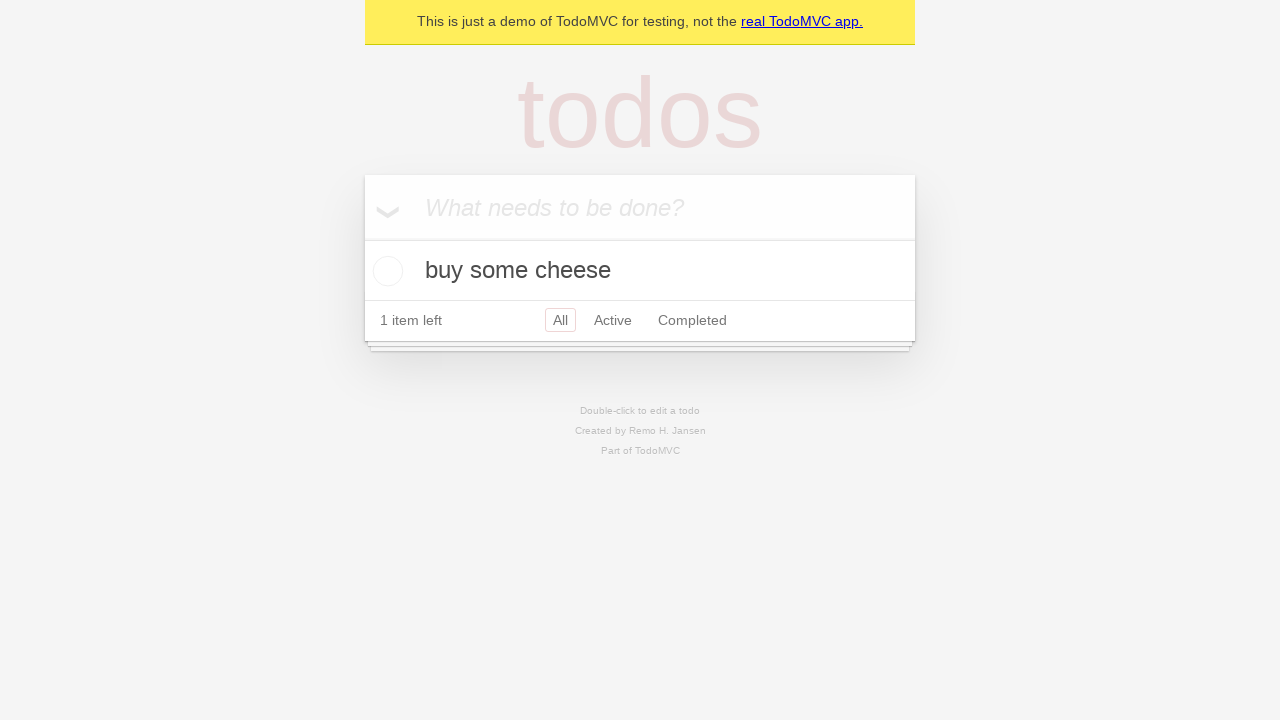

Filled todo input with 'feed the cat' on internal:attr=[placeholder="What needs to be done?"i]
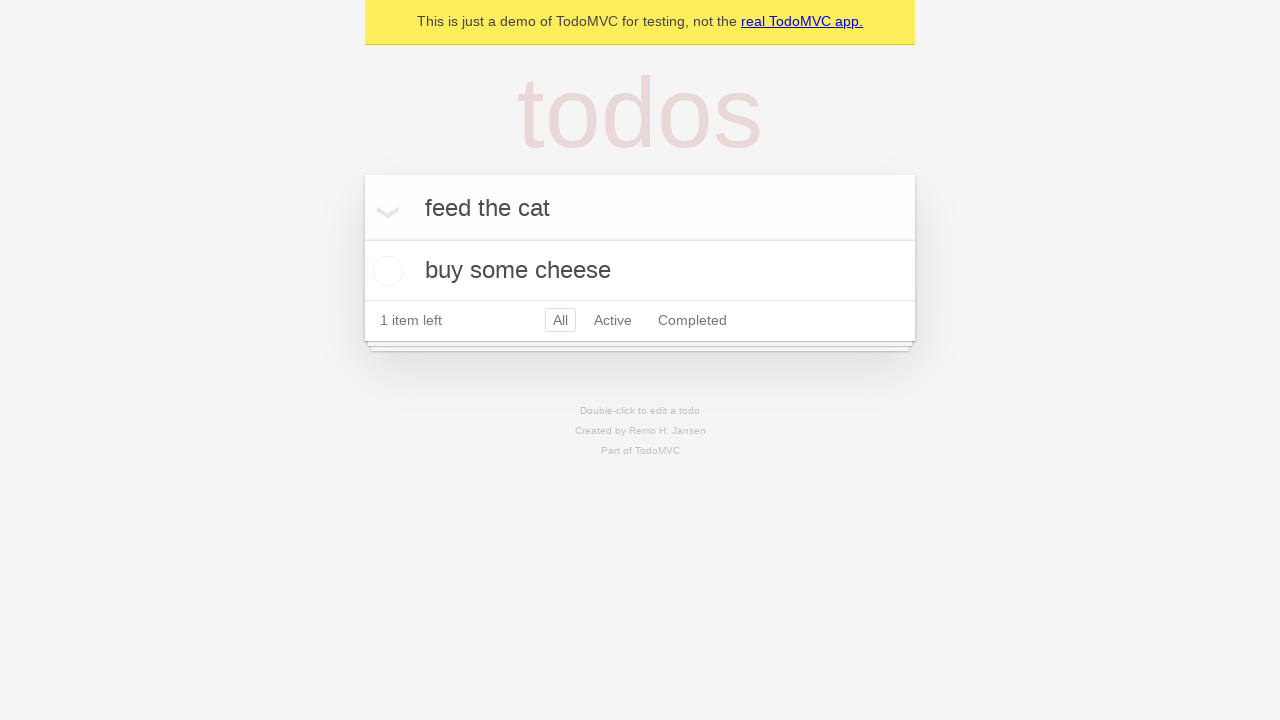

Pressed Enter to create todo 'feed the cat' on internal:attr=[placeholder="What needs to be done?"i]
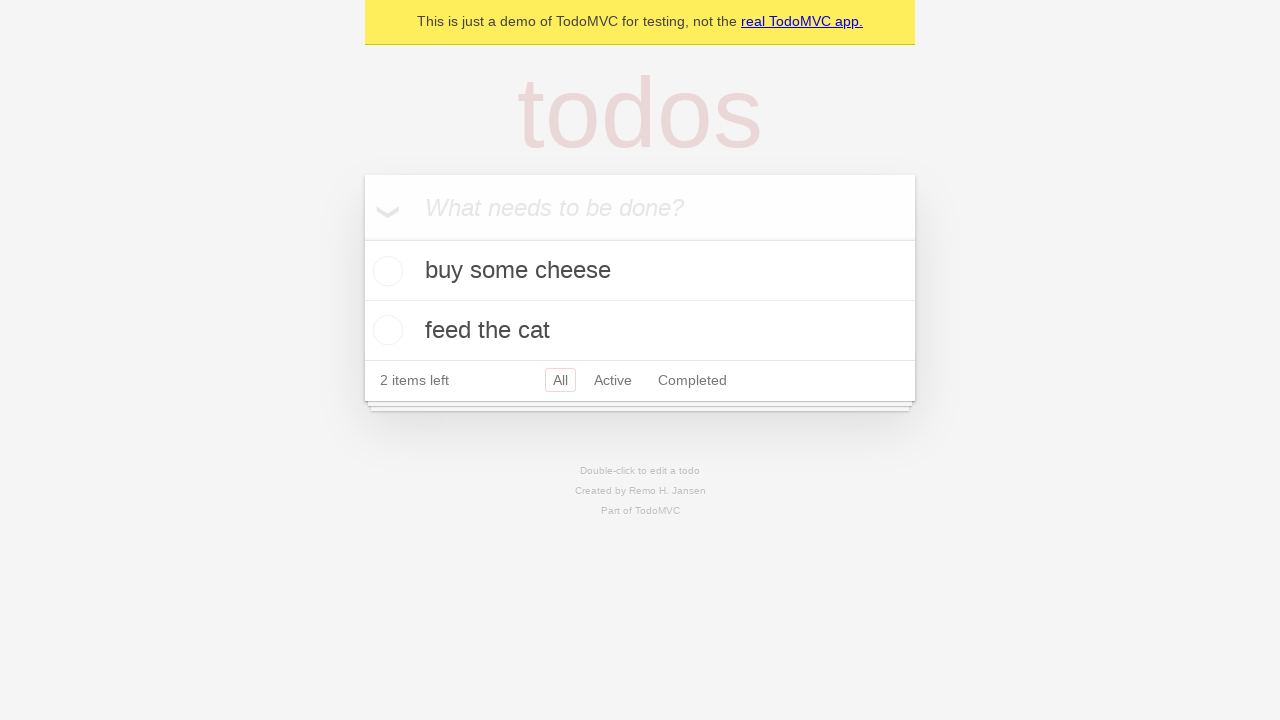

Filled todo input with 'book a doctors appointment' on internal:attr=[placeholder="What needs to be done?"i]
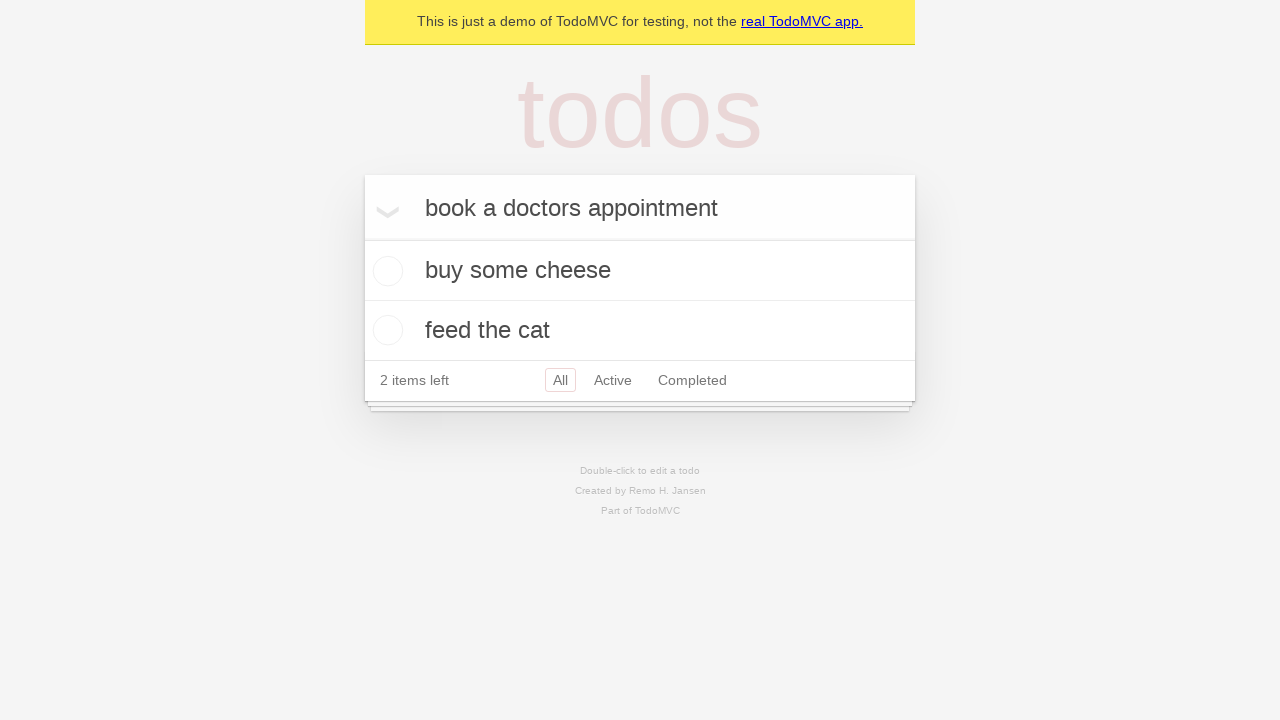

Pressed Enter to create todo 'book a doctors appointment' on internal:attr=[placeholder="What needs to be done?"i]
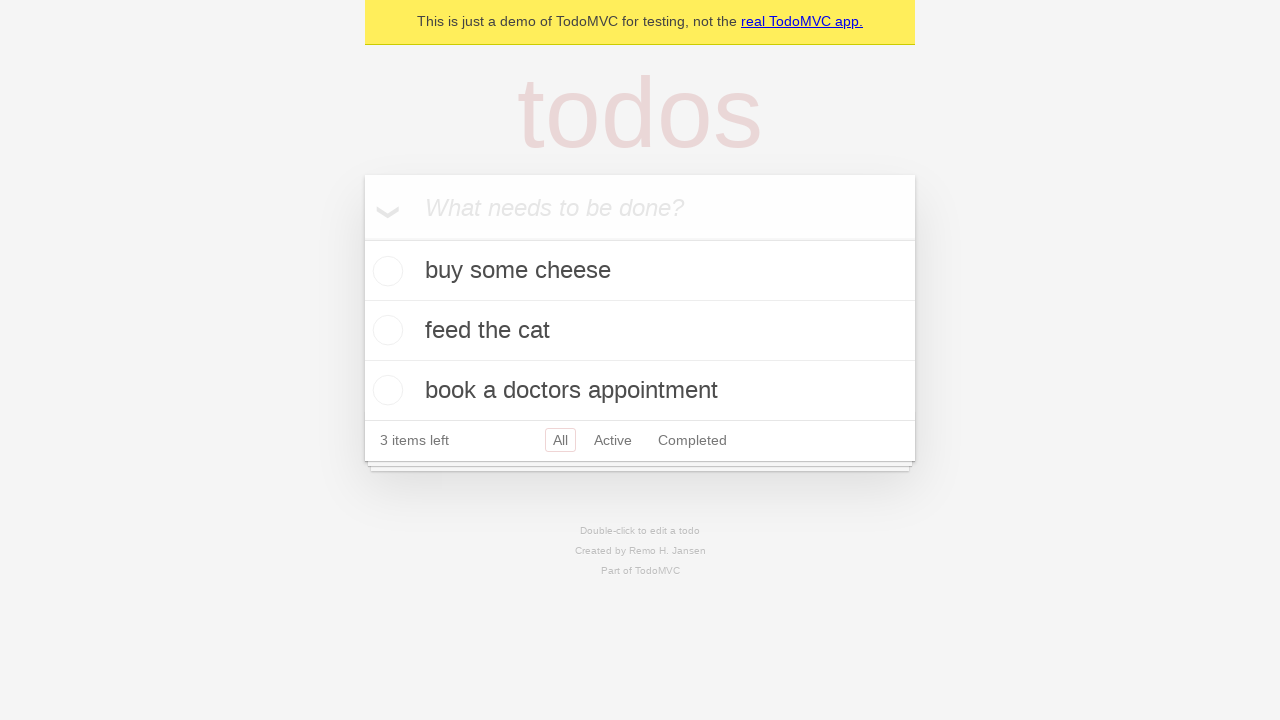

Waited for all 3 todo items to be created
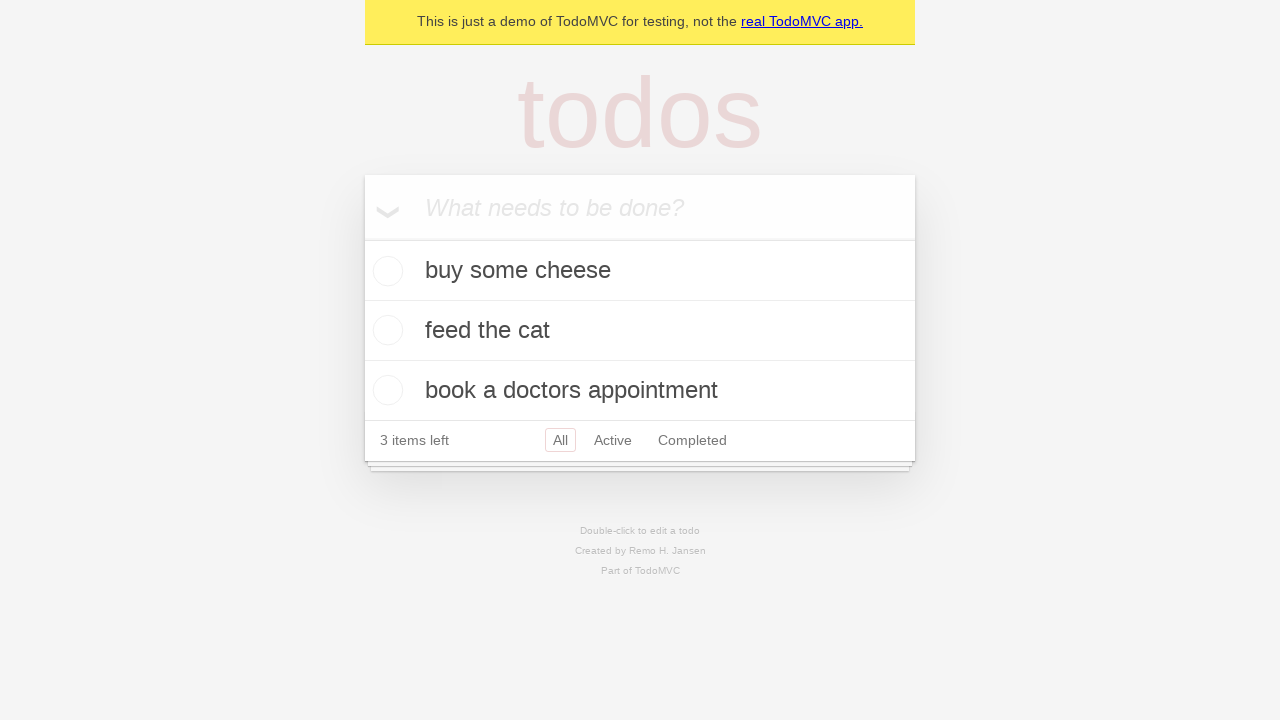

Checked the second todo item checkbox at (385, 330) on internal:testid=[data-testid="todo-item"s] >> nth=1 >> internal:role=checkbox
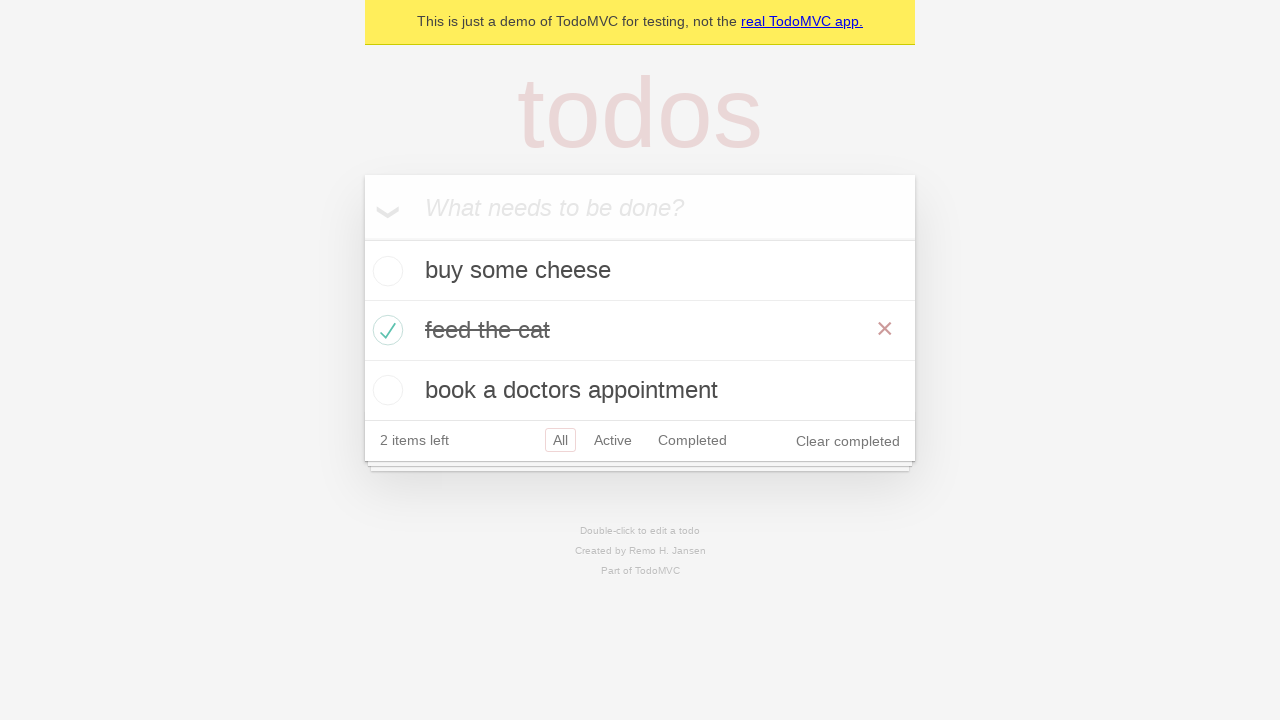

Clicked the Completed filter link at (692, 440) on internal:role=link[name="Completed"i]
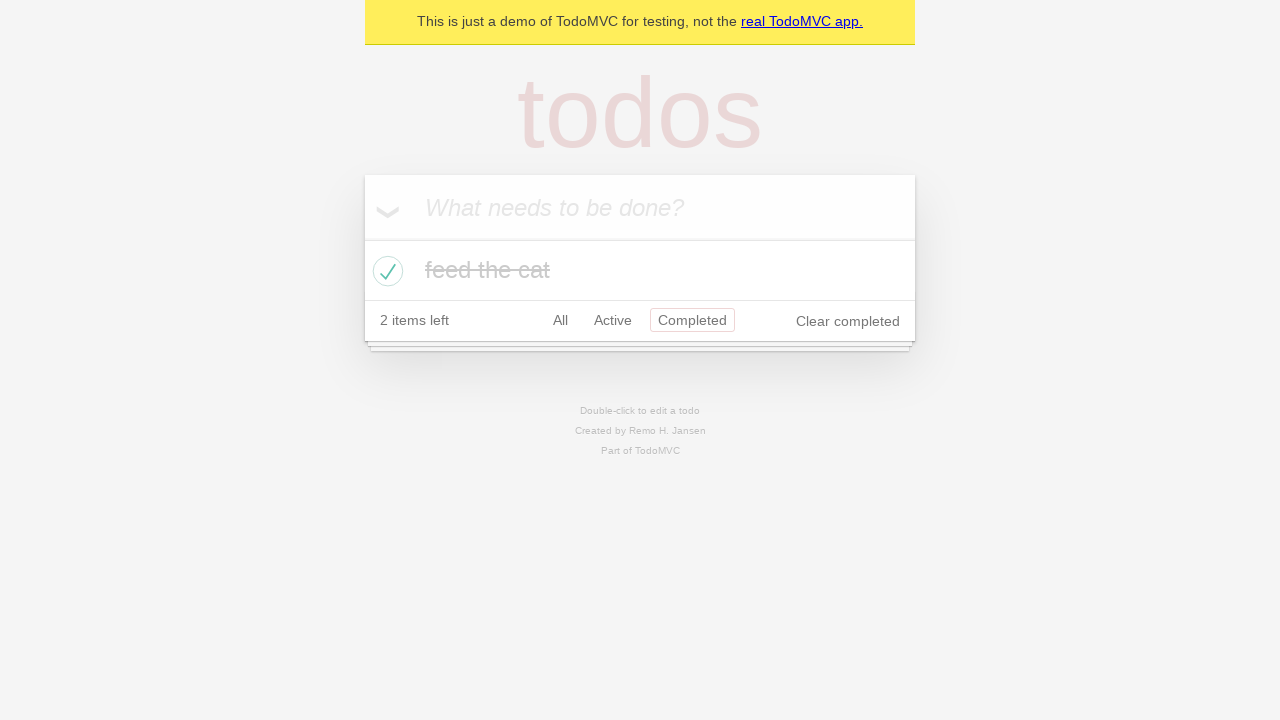

Waited for filter to display only 1 completed todo item
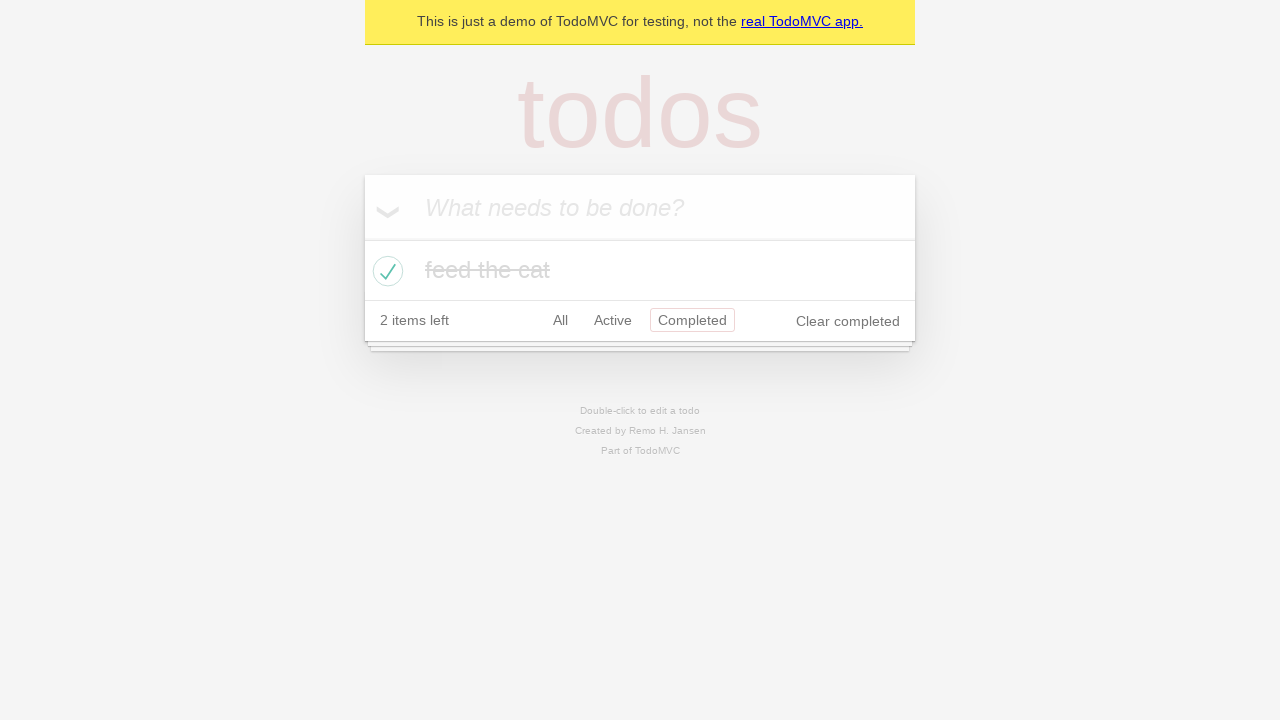

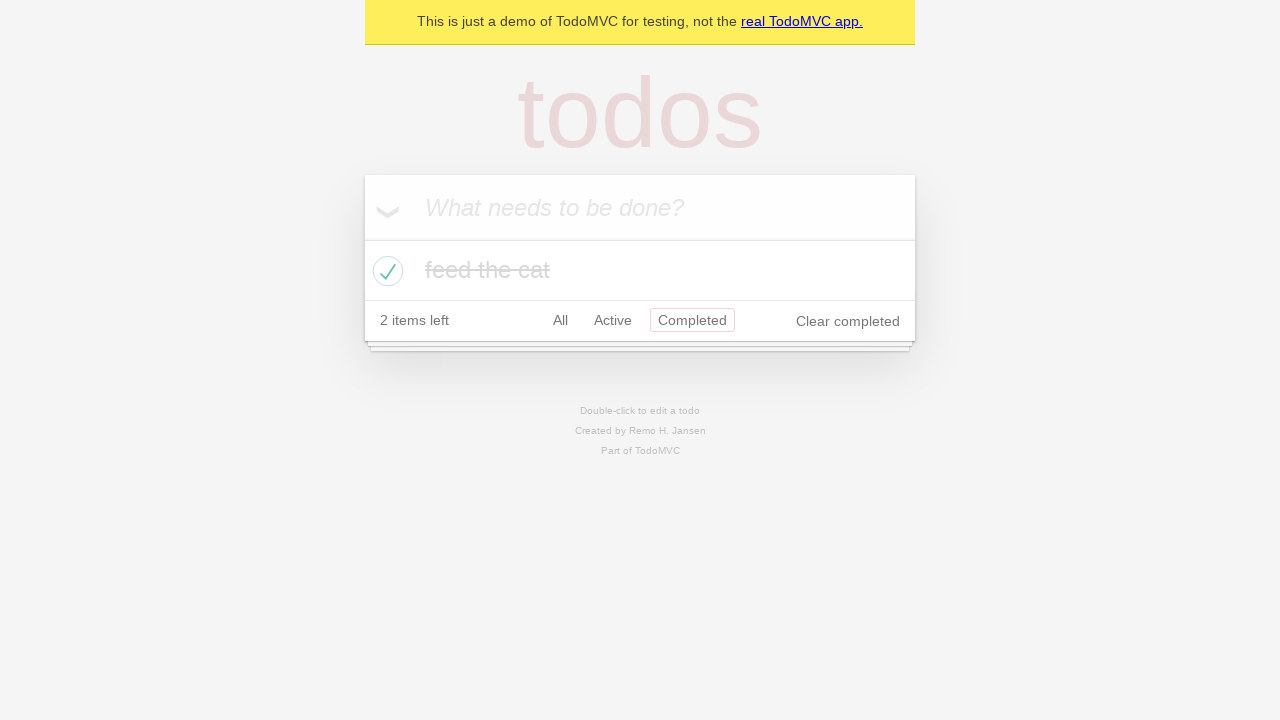